Tests JavaScript information alert by clicking the alert button, accepting the alert, and verifying the success message is displayed

Starting URL: http://practice.cydeo.com/javascript_alerts

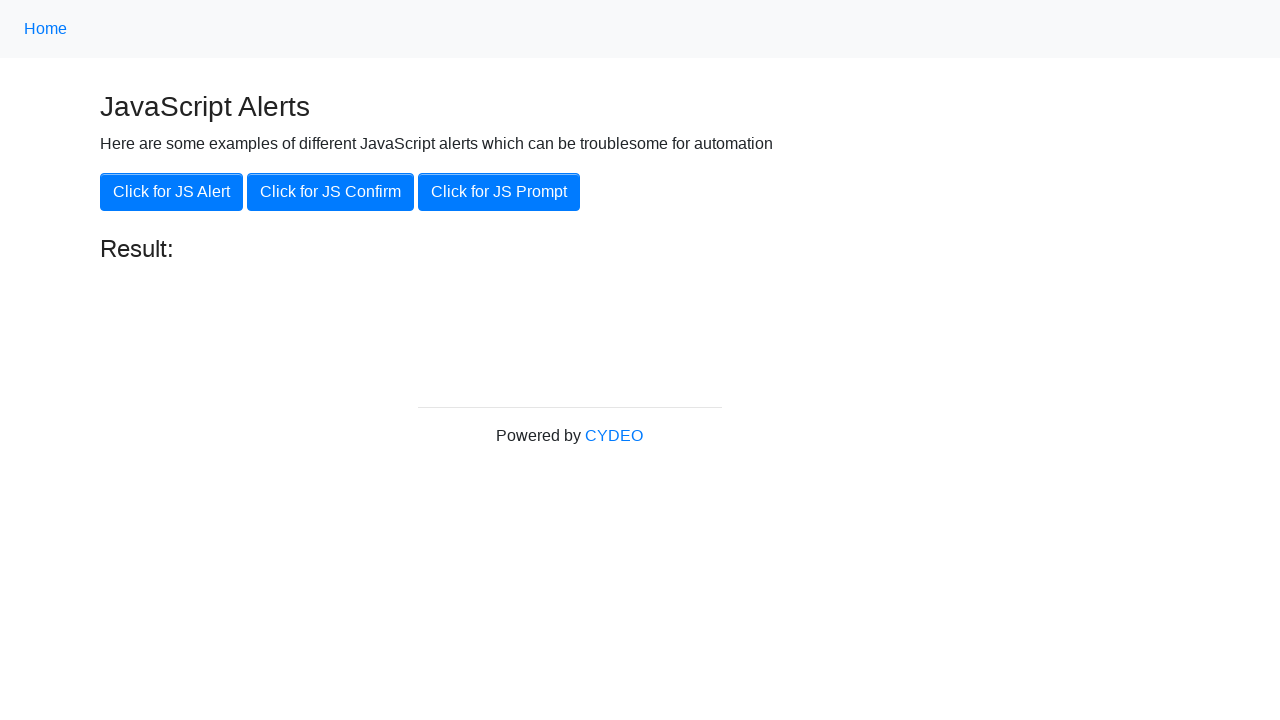

Clicked 'Click for JS Alert' button at (172, 192) on xpath=//button[.='Click for JS Alert']
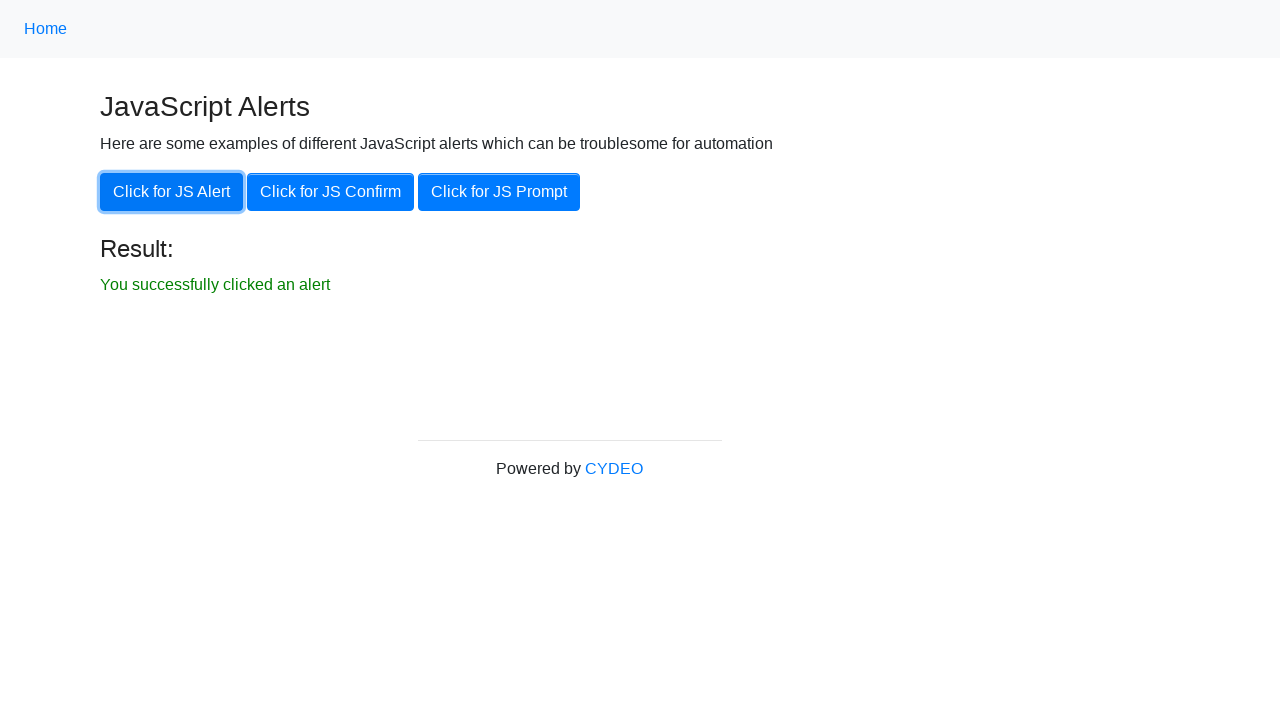

Set up dialog handler to accept alert
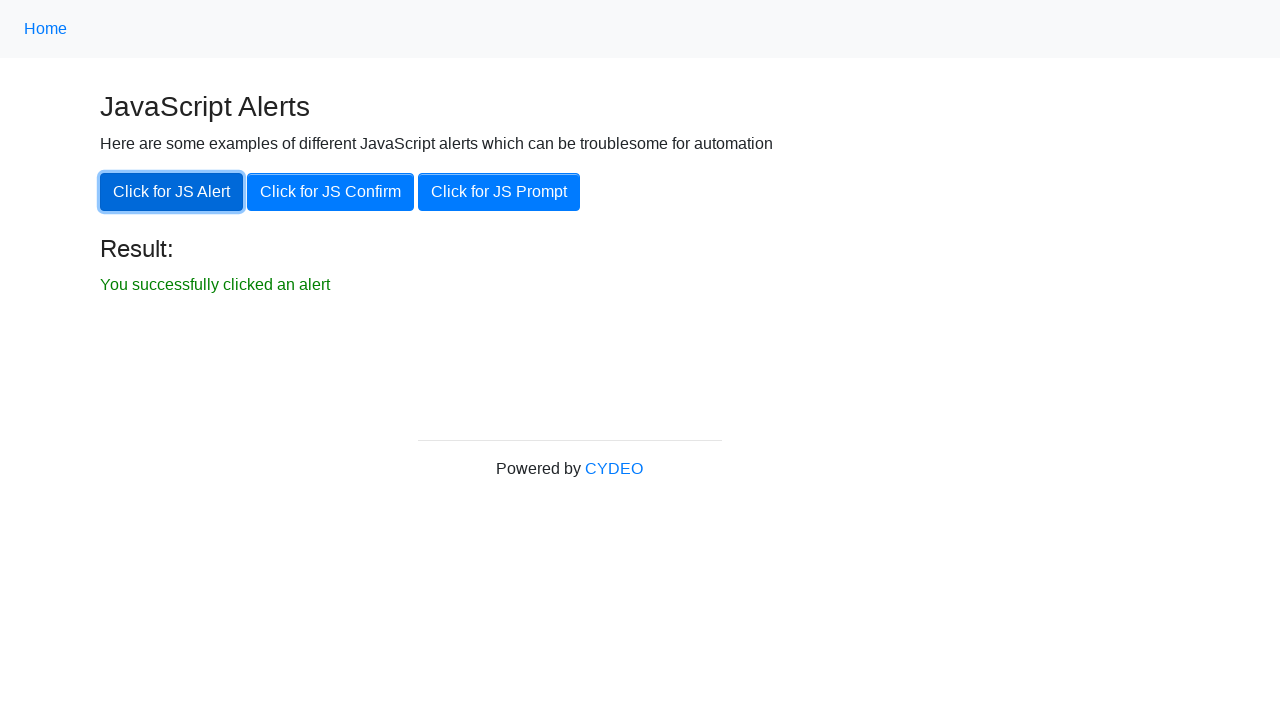

Result text element became visible after accepting alert
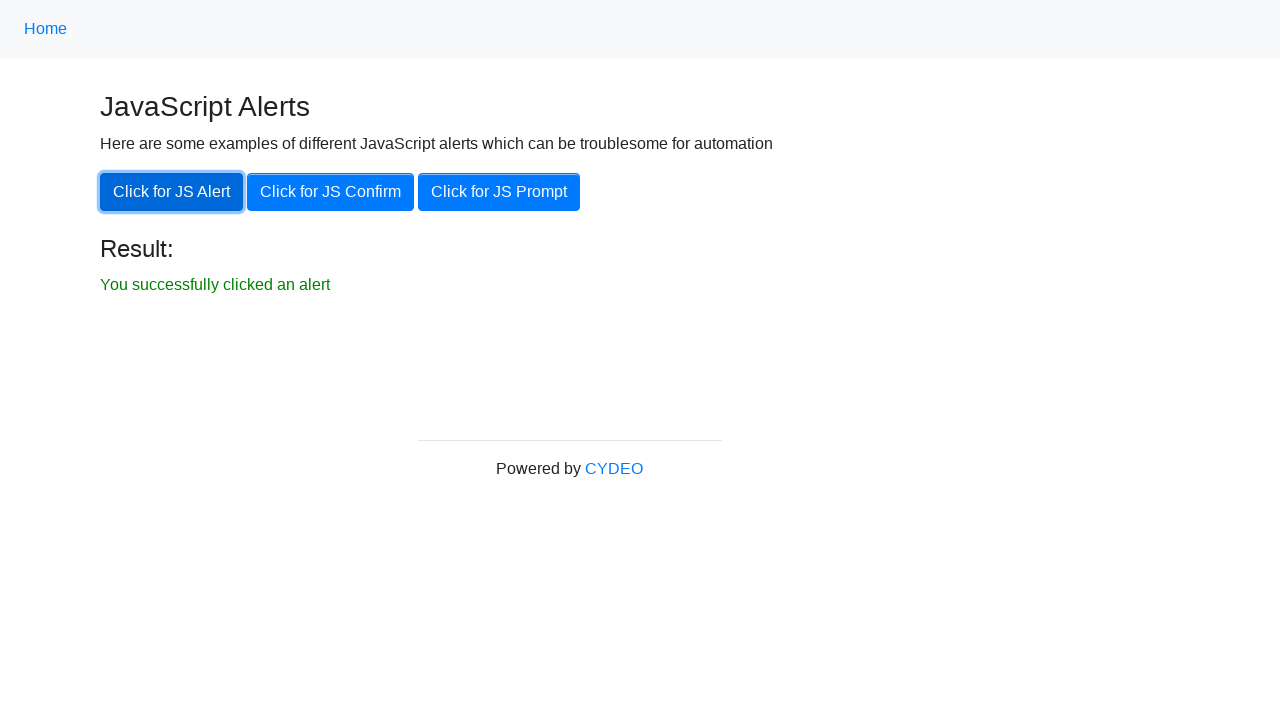

Verified success message displays: 'You successfully clicked an alert'
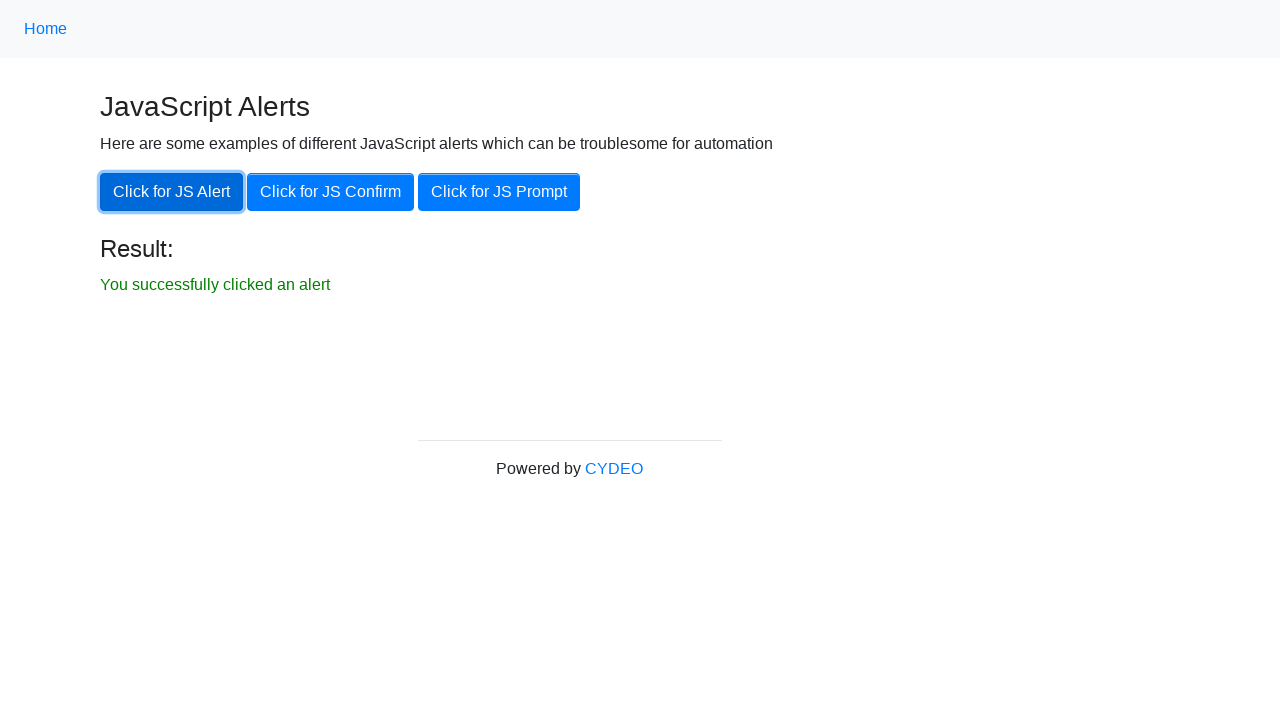

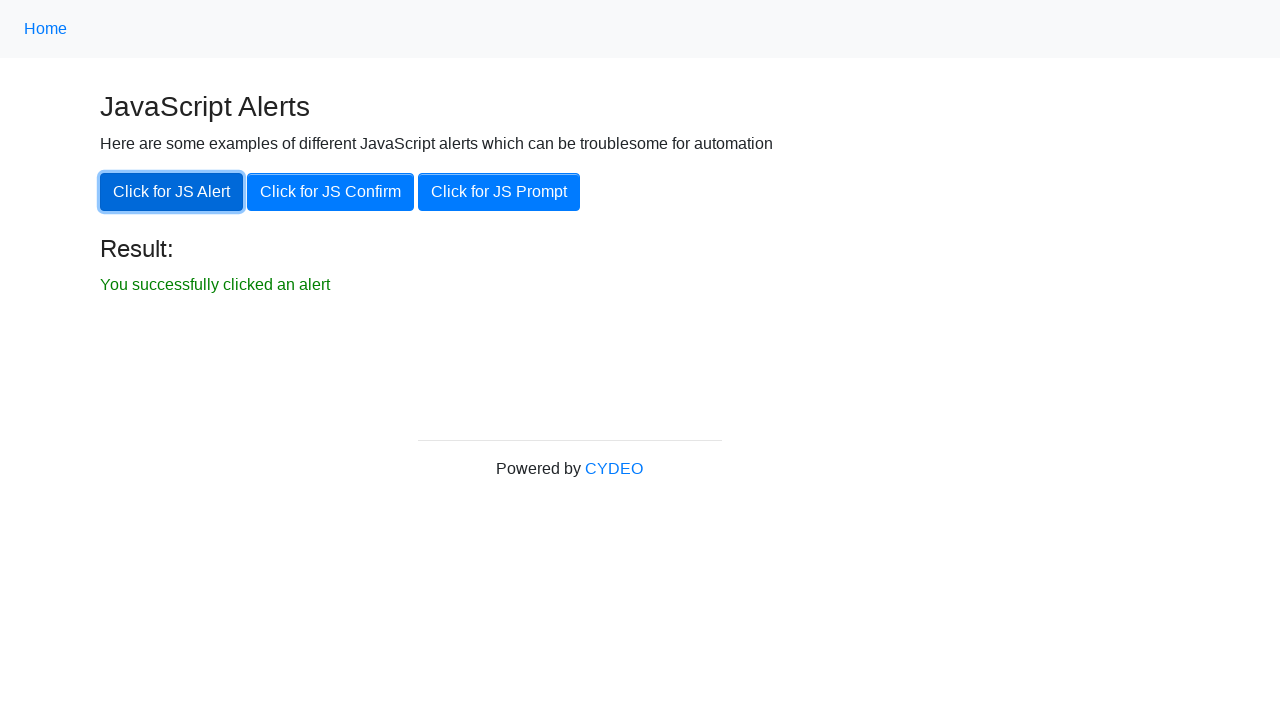